Tests search functionality on Hacker News clone by searching for "selenium" and verifying search results are displayed

Starting URL: https://hackernews-seven.vercel.app

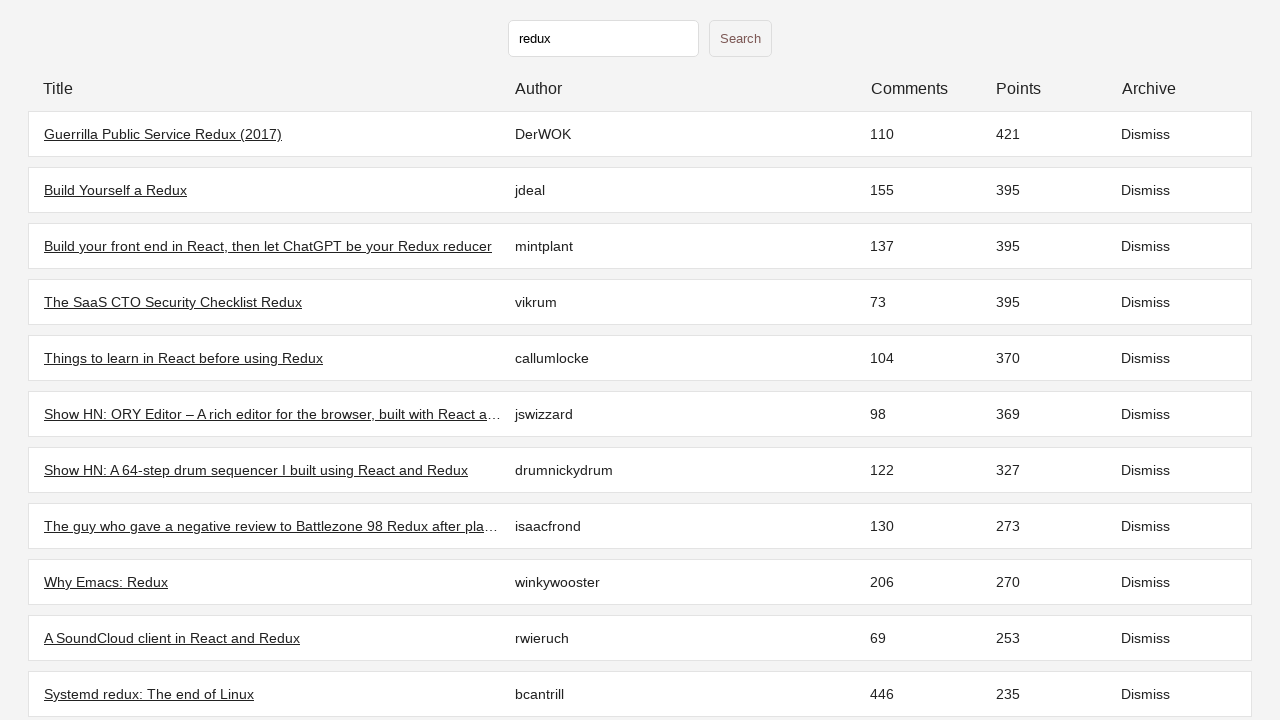

Initial page loaded and stories appeared
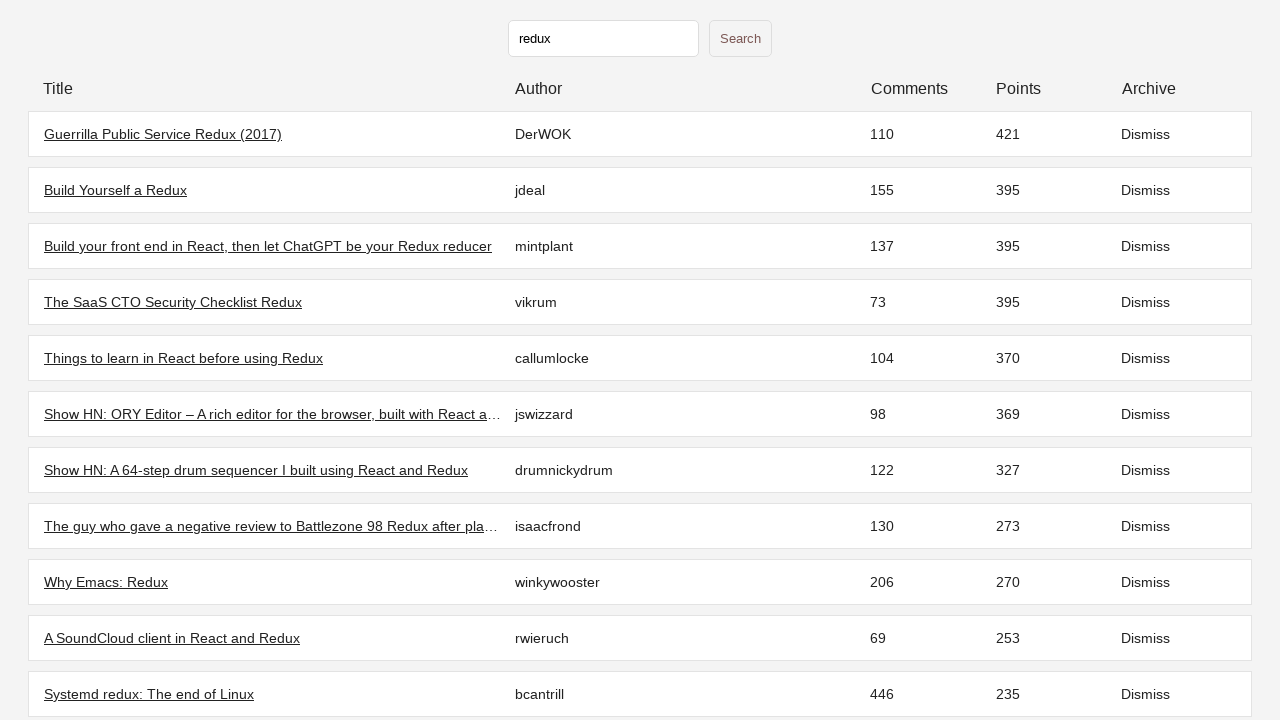

Filled search input with 'selenium' on input[type="text"]
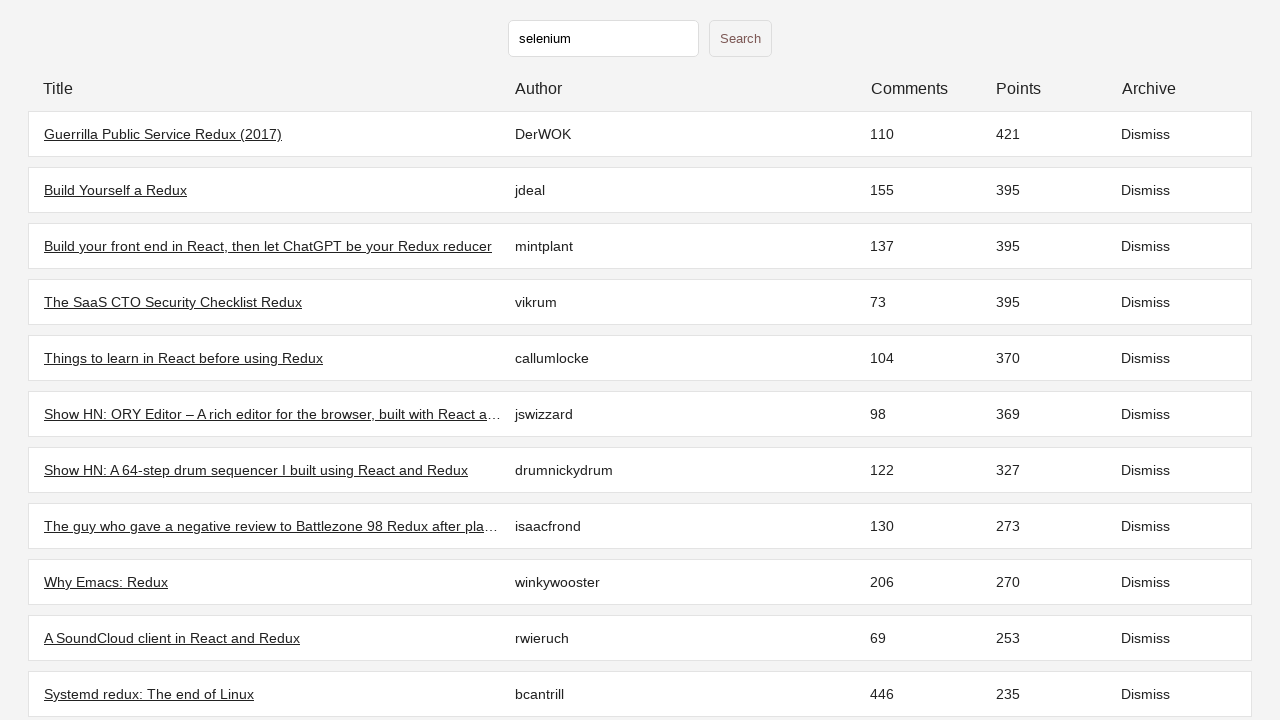

Pressed Enter to submit search for 'selenium' on input[type="text"]
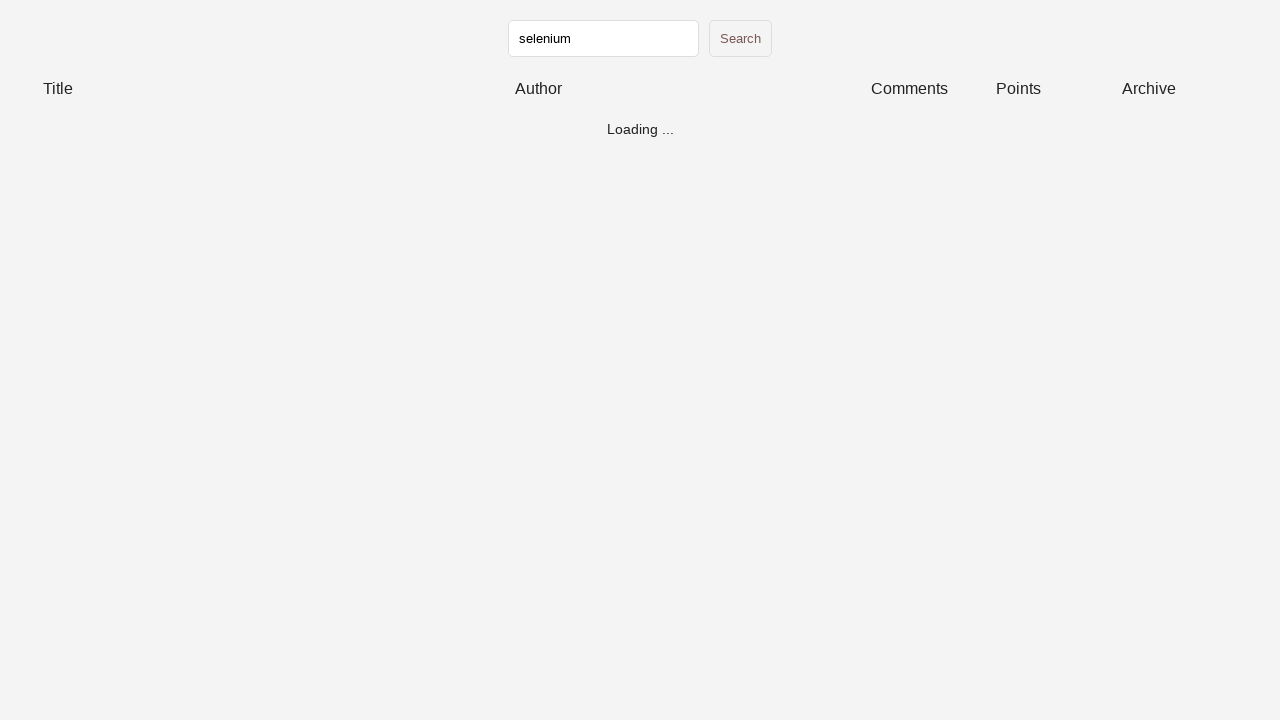

Search results loaded and displayed
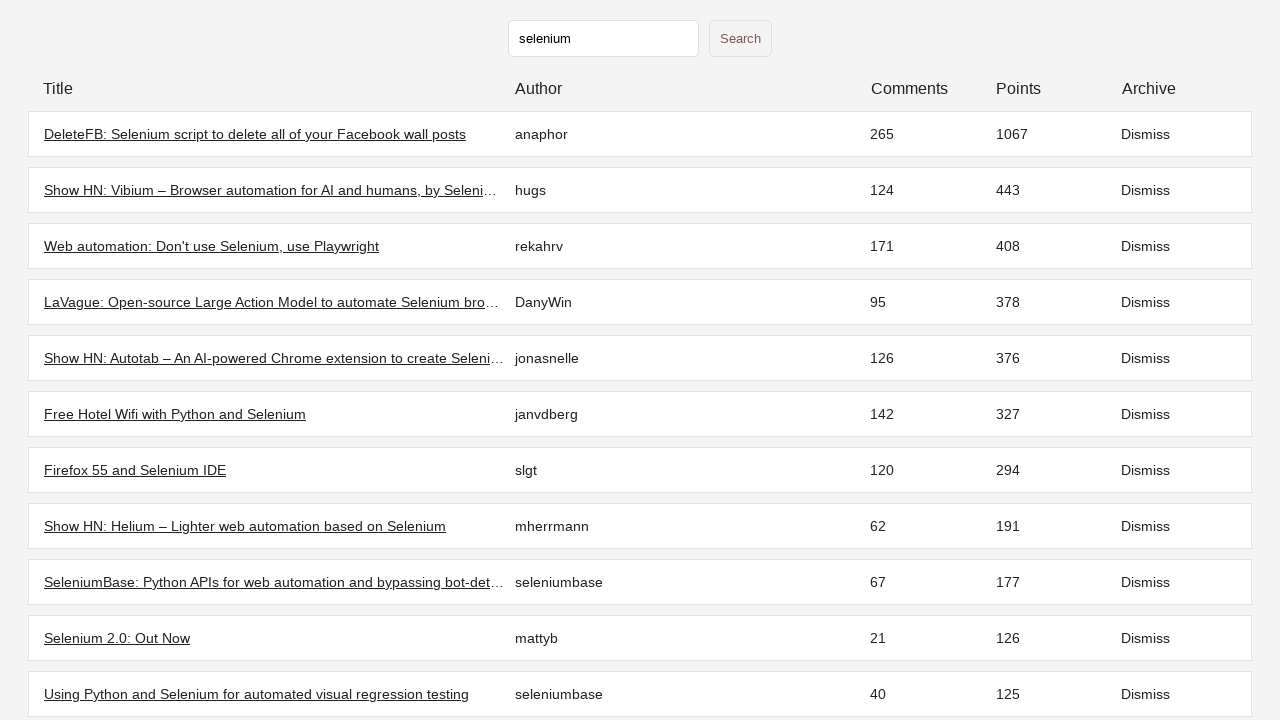

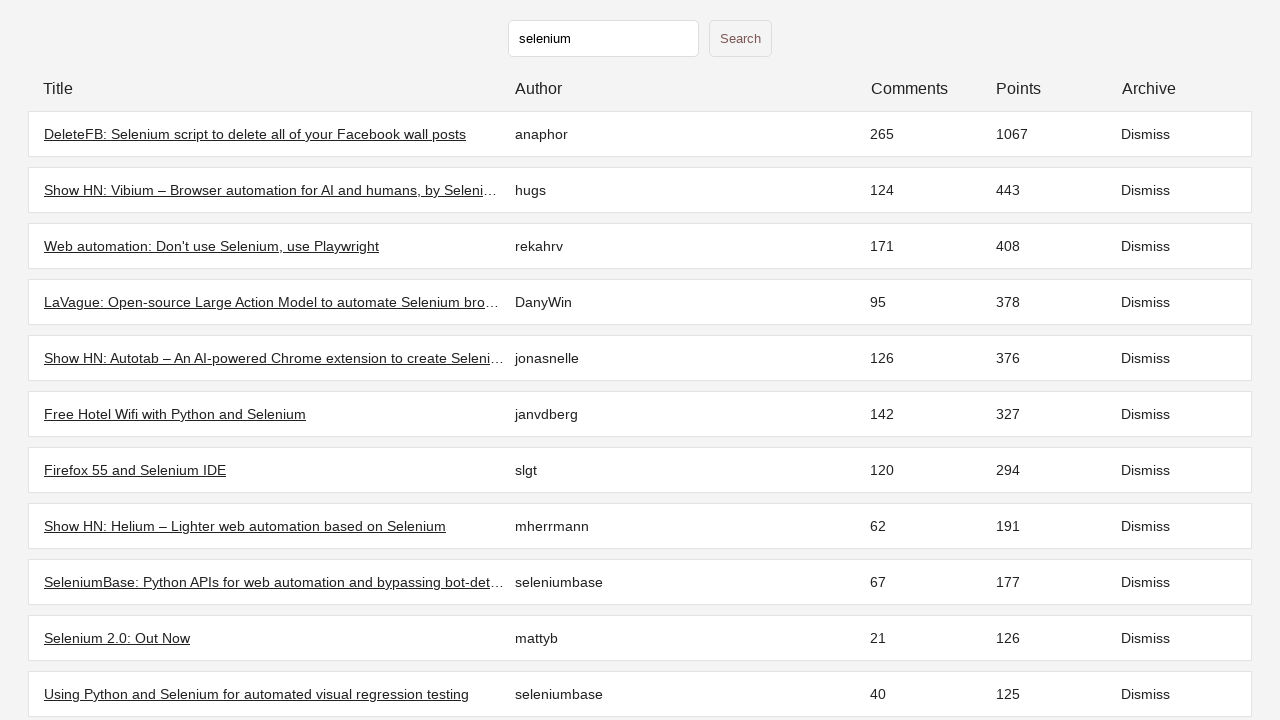